Tests interacting with a checkbox by clicking it to toggle its state.

Starting URL: https://the-internet.herokuapp.com/dynamic_controls

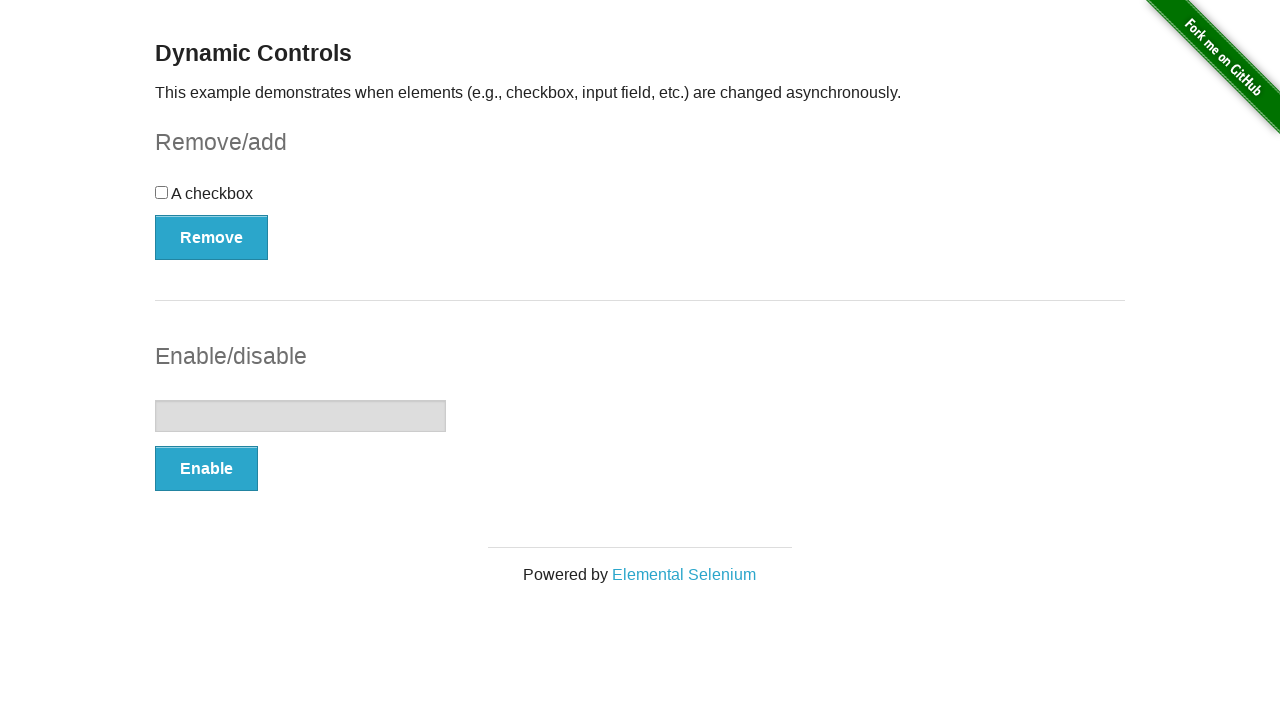

Navigated to the dynamic controls page
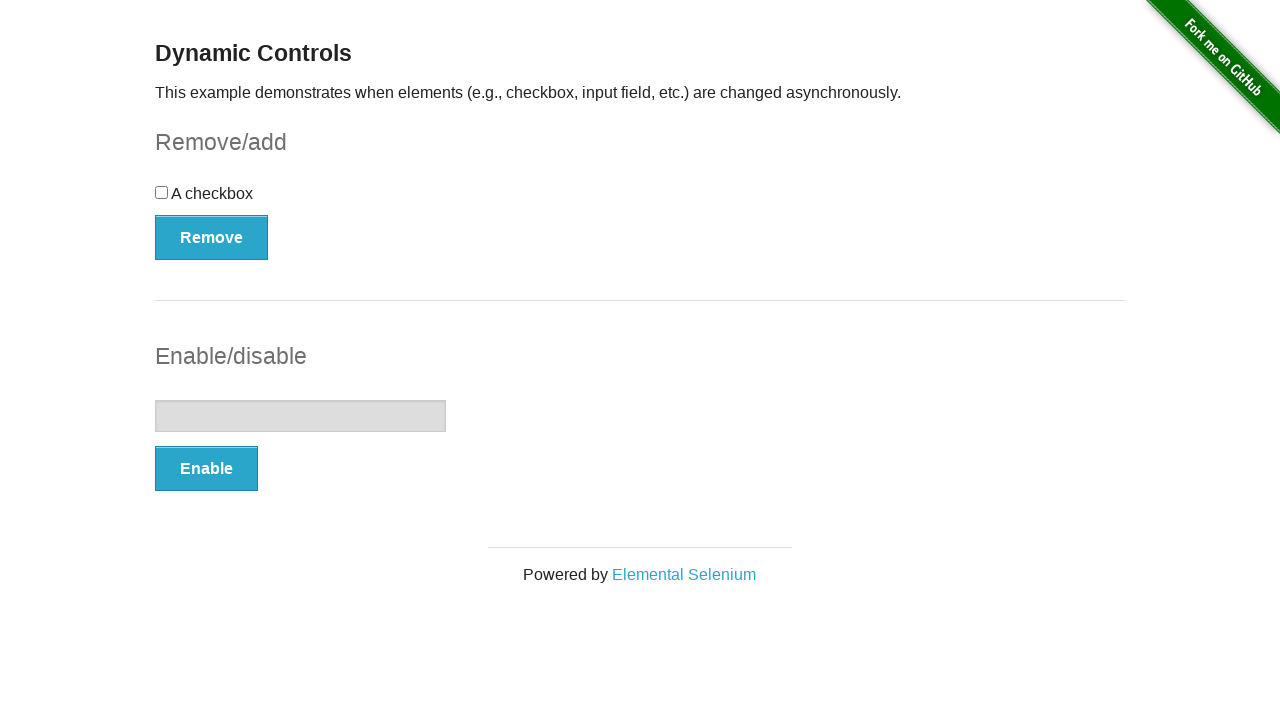

Clicked the checkbox to toggle its state at (162, 192) on input[type='checkbox']
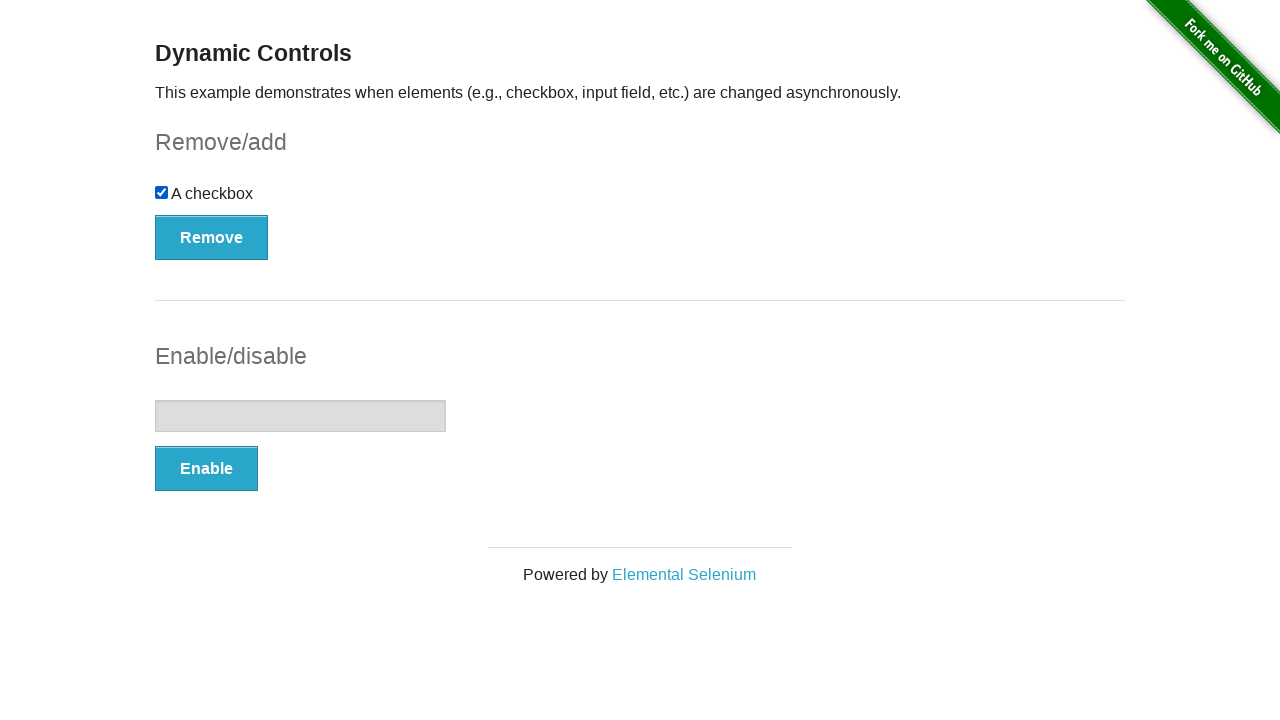

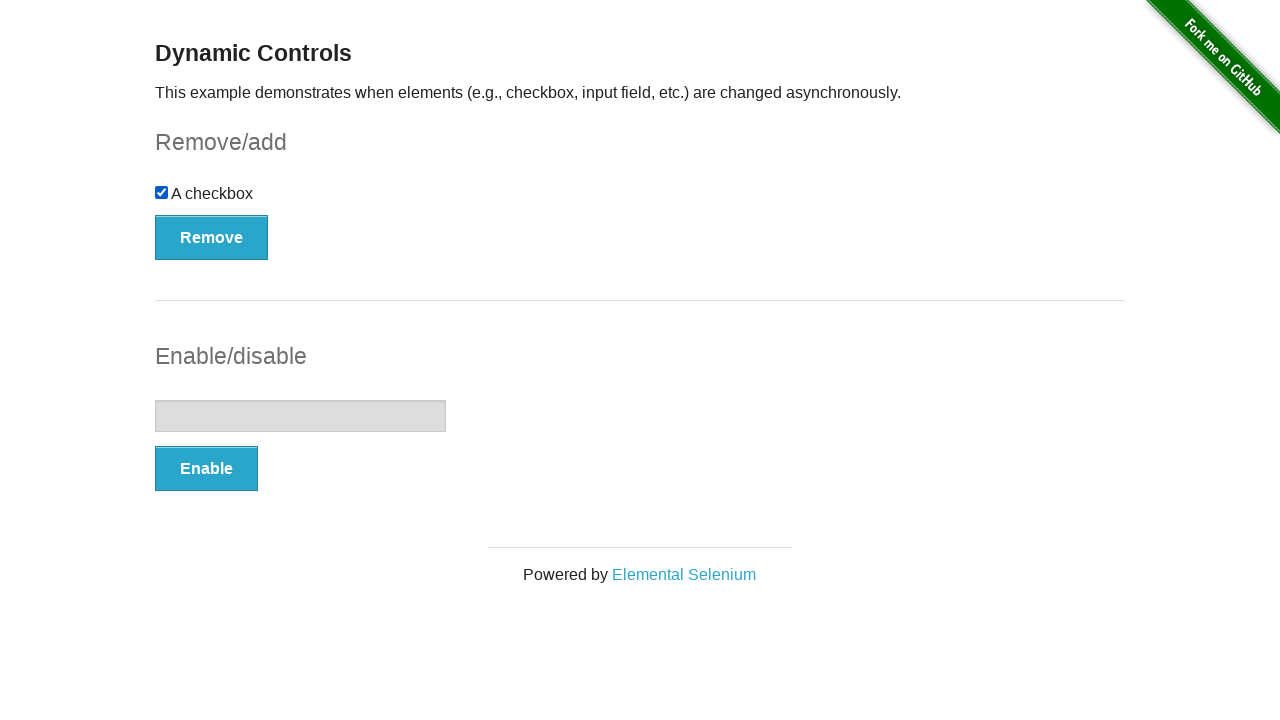